Tests keyboard input functionality by clicking on a name field, typing a name, and then clicking a button on a form practice page.

Starting URL: https://formy-project.herokuapp.com/keypress

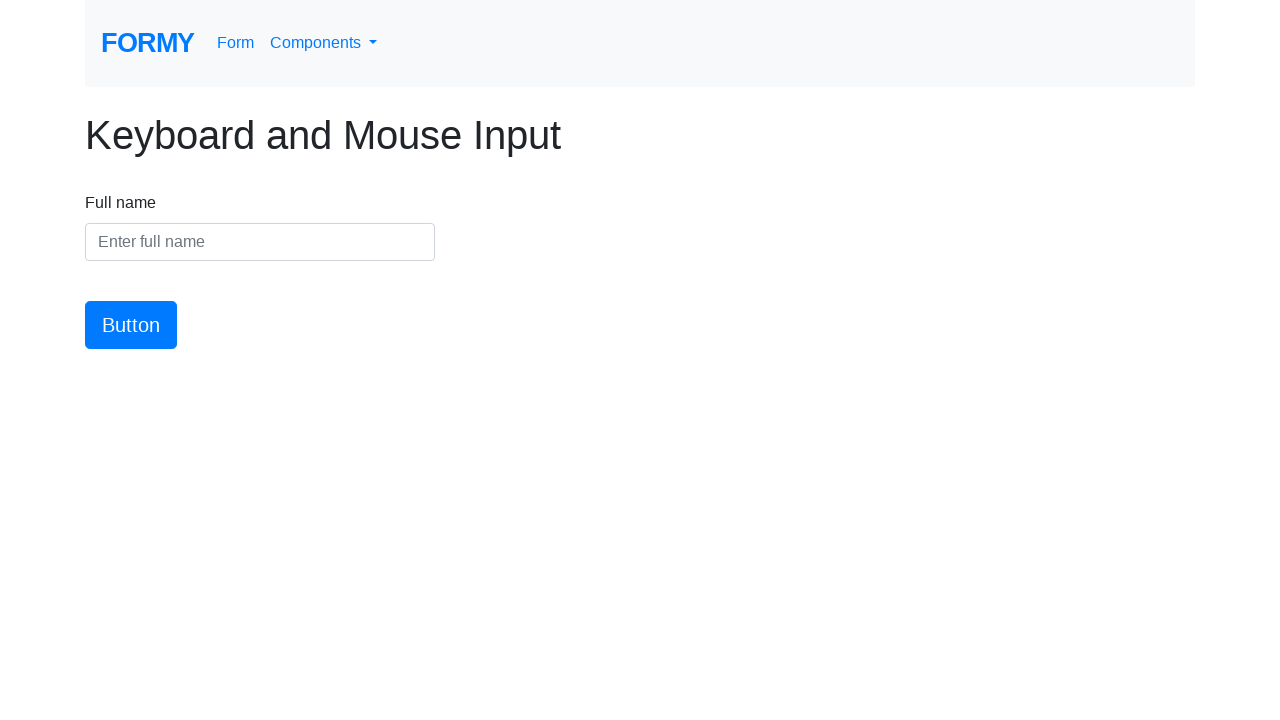

Clicked on the name input field at (260, 242) on #name
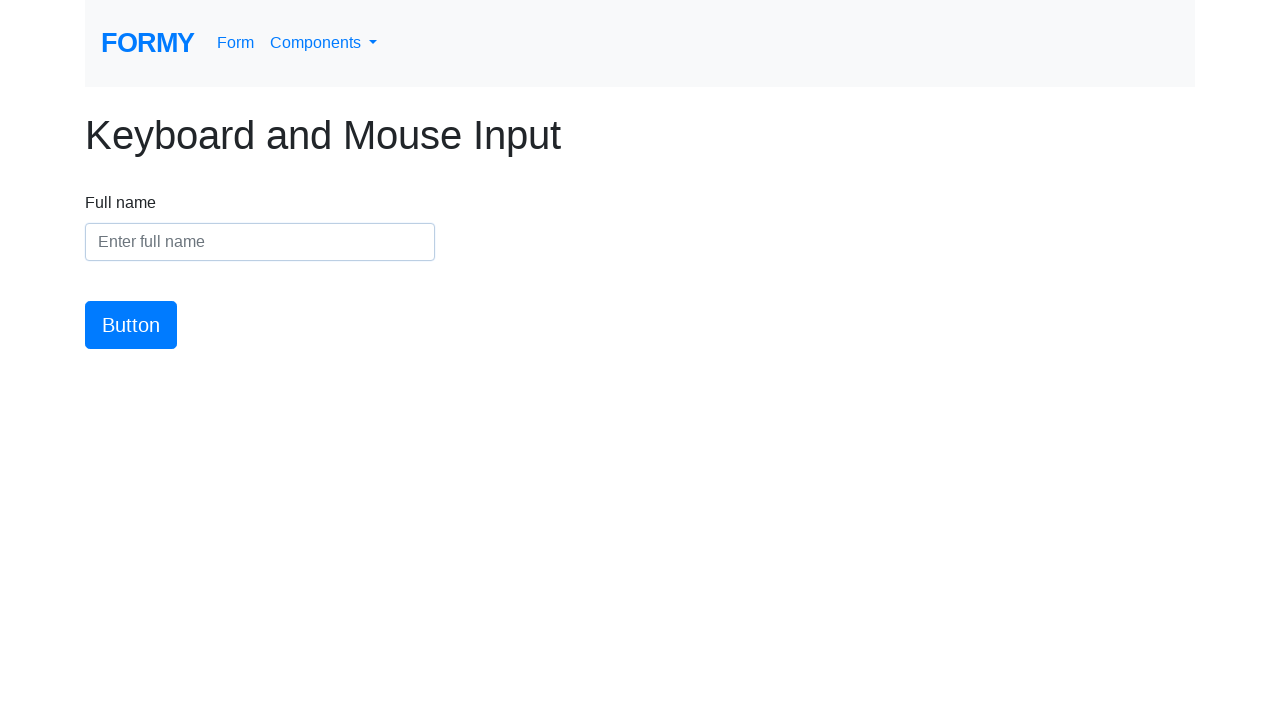

Typed 'Sarah Thompson' into the name field on #name
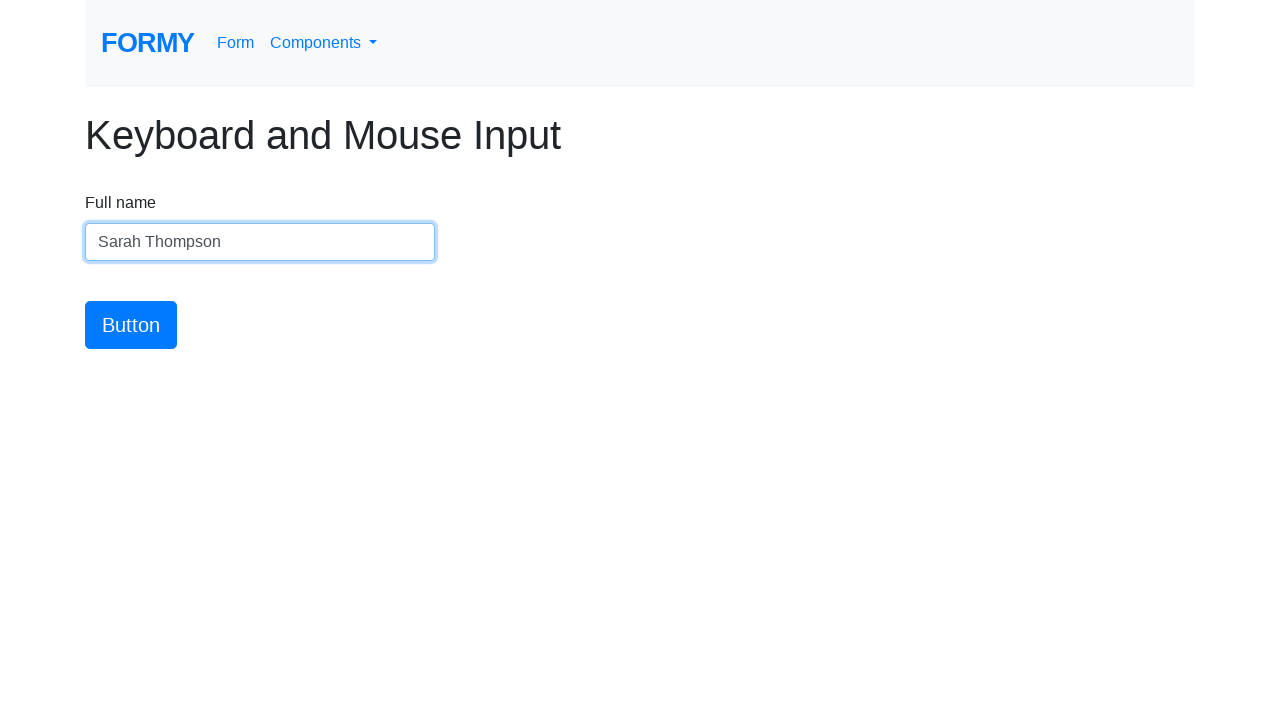

Clicked the form submission button at (131, 325) on #button
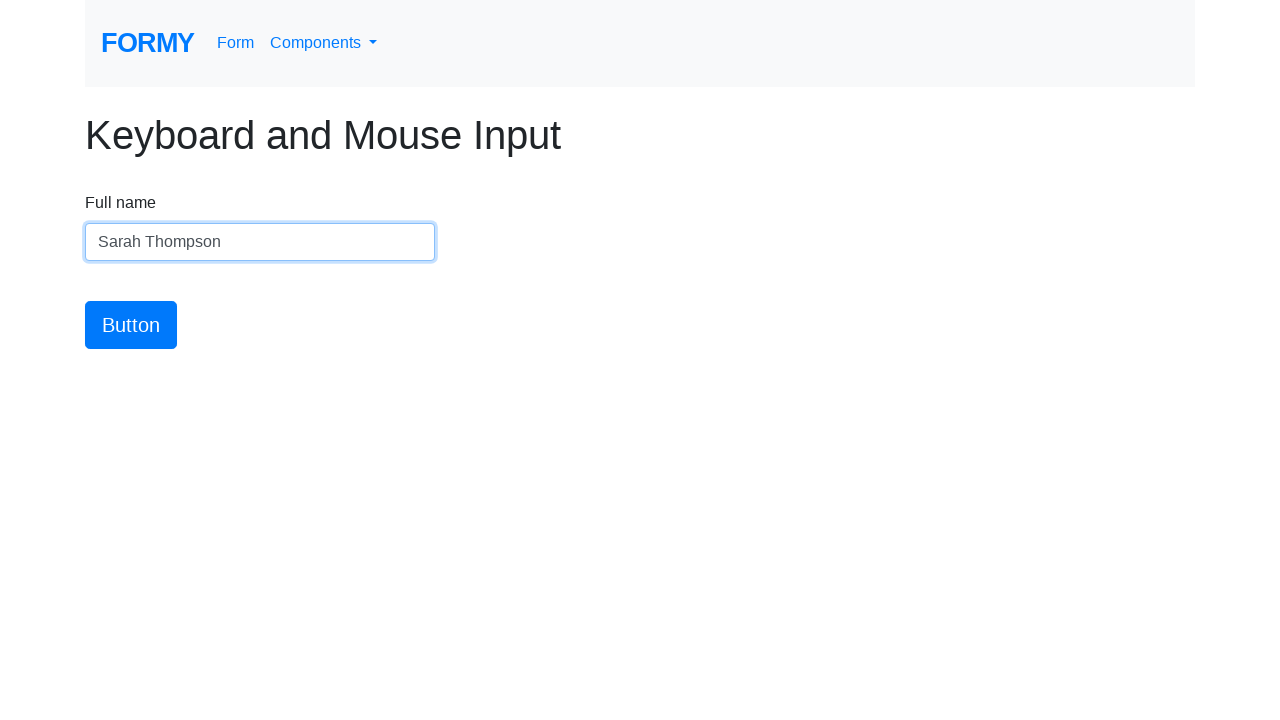

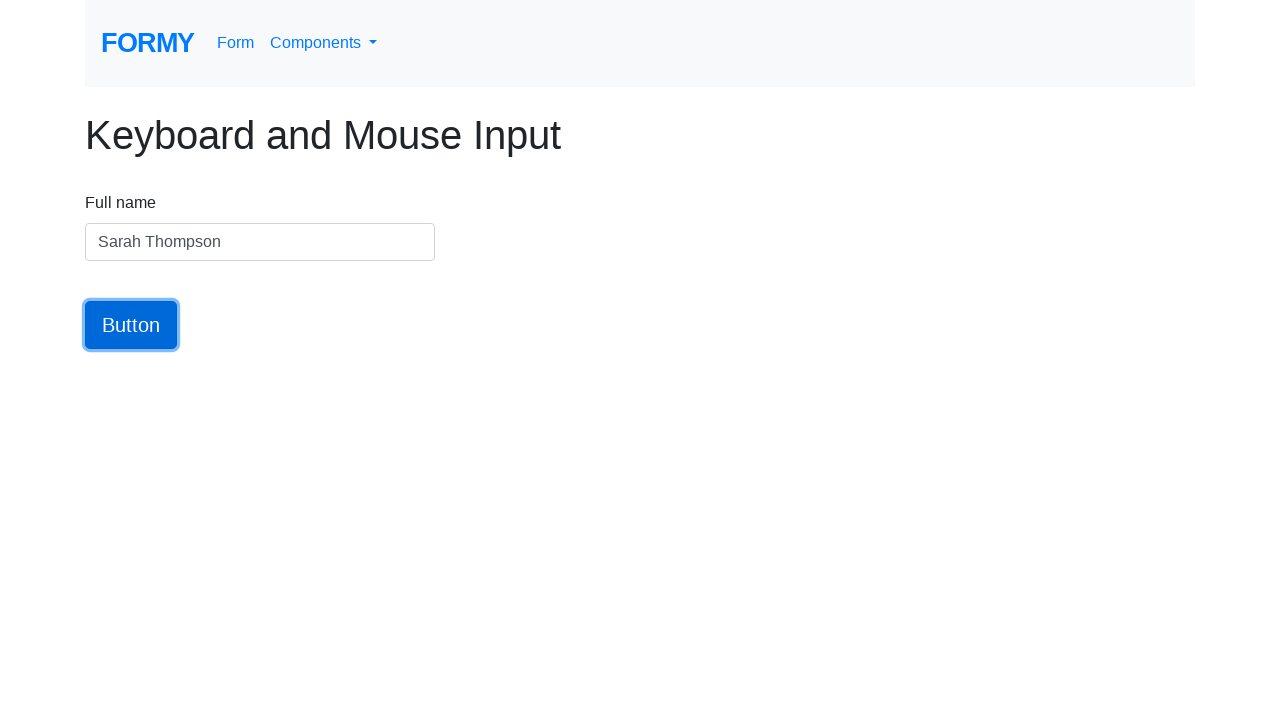